Navigates to CRM Pro website and inspects the Login button element to verify its presence and retrieve its CSS properties and dimensions.

Starting URL: https://classic.crmpro.com/

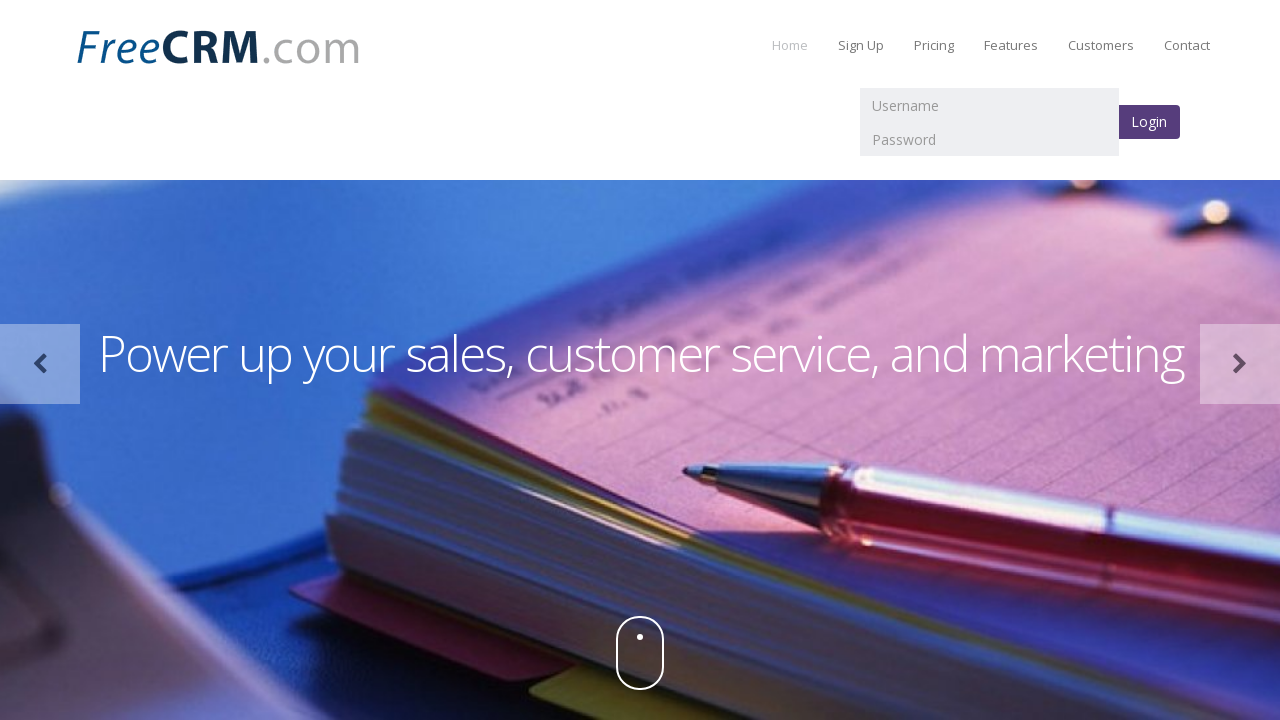

Login button located and waited for visibility
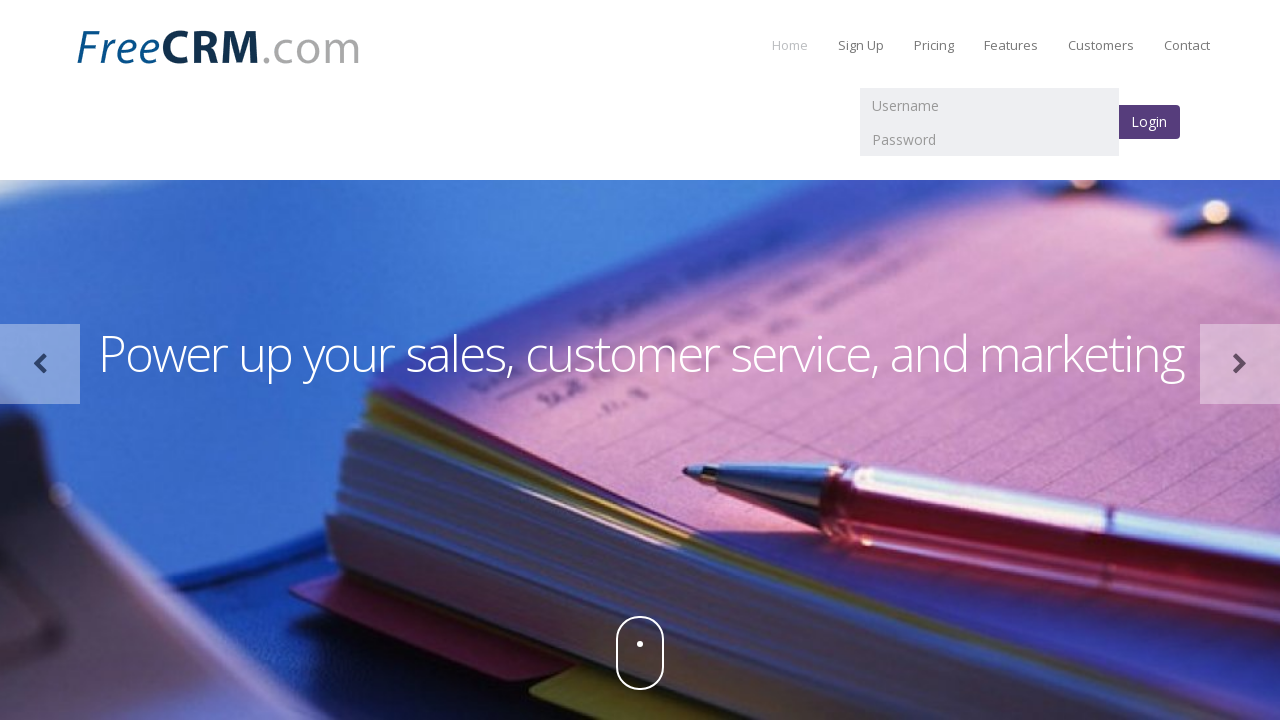

Retrieved Login button bounding box dimensions
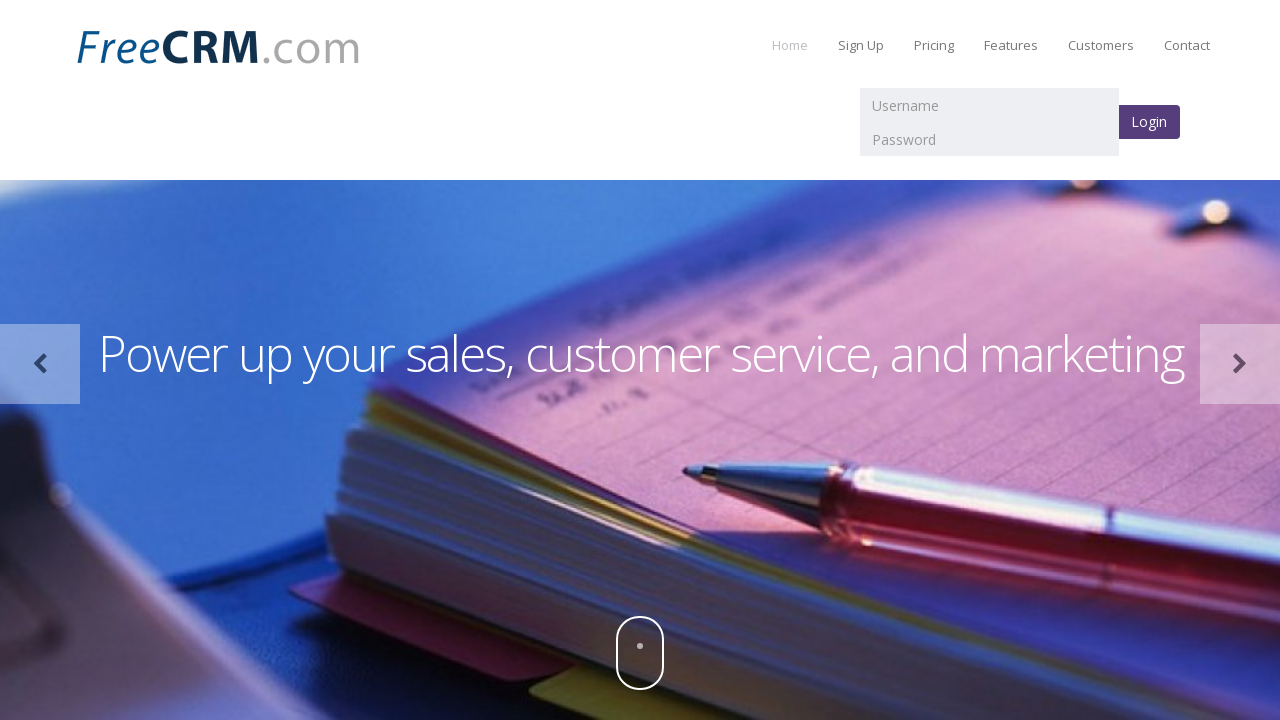

Retrieved Login button CSS background color property
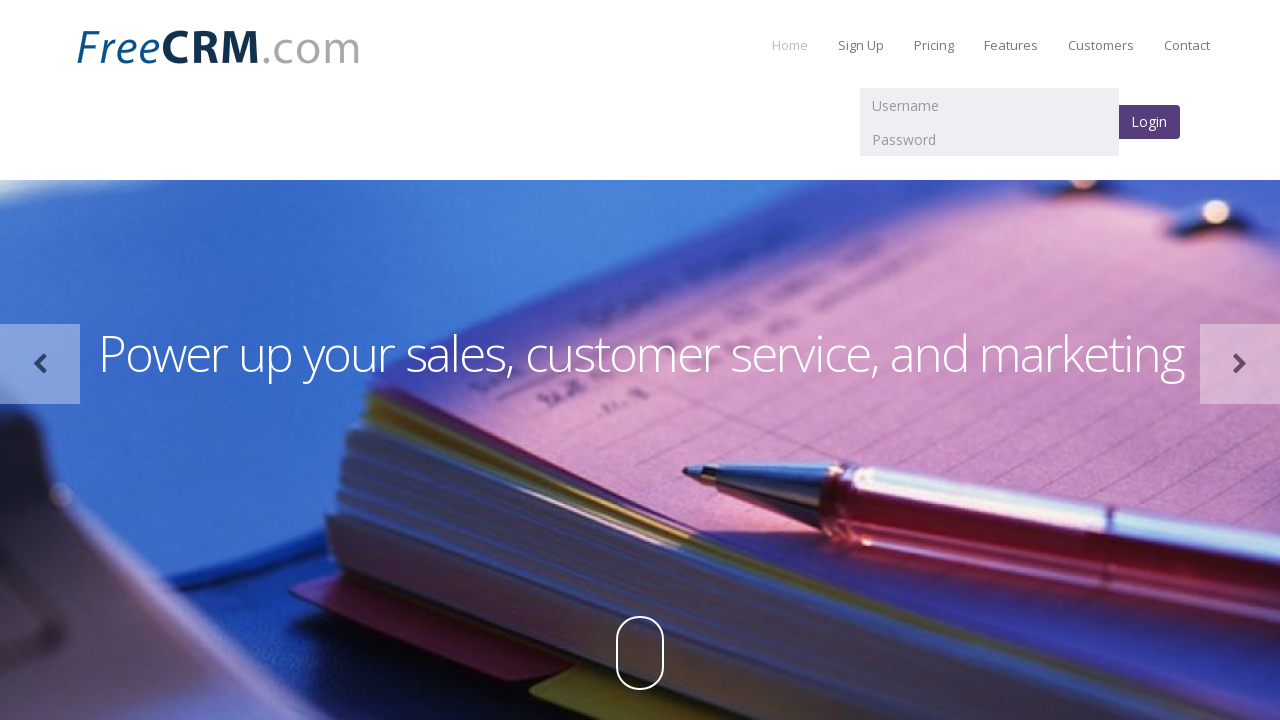

Logged Login button dimensions: height, width, X position, and Y position
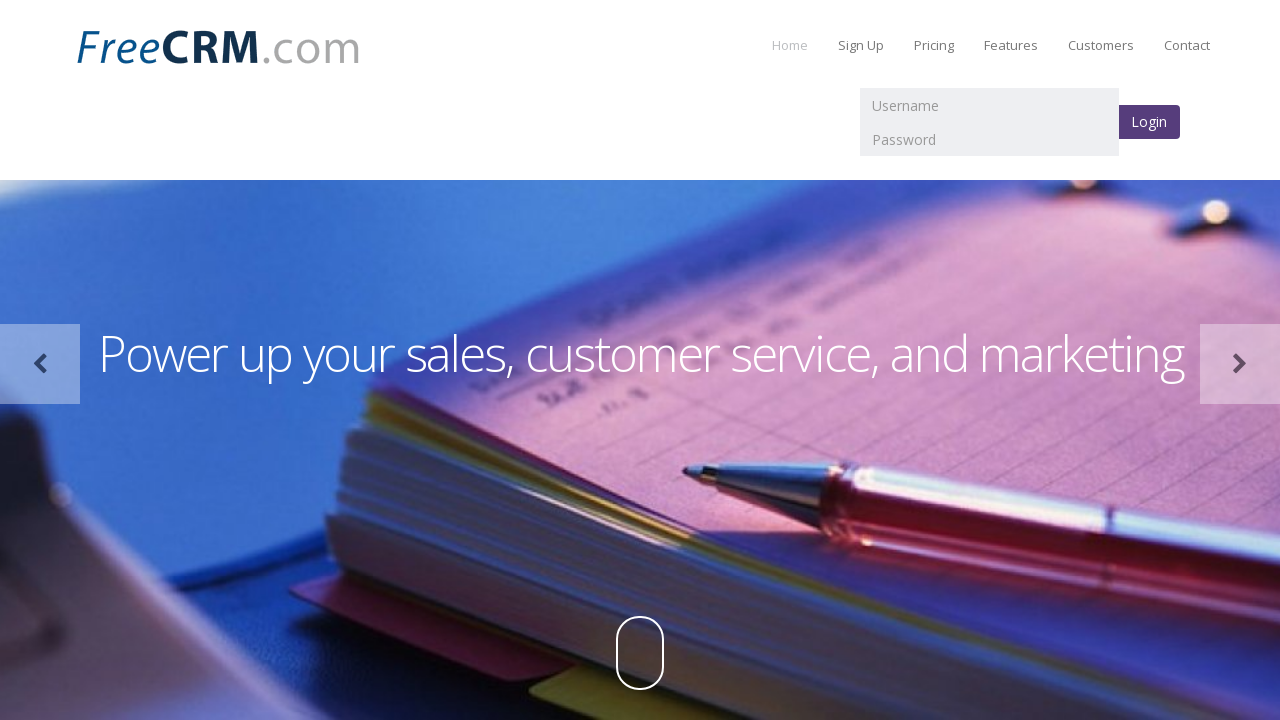

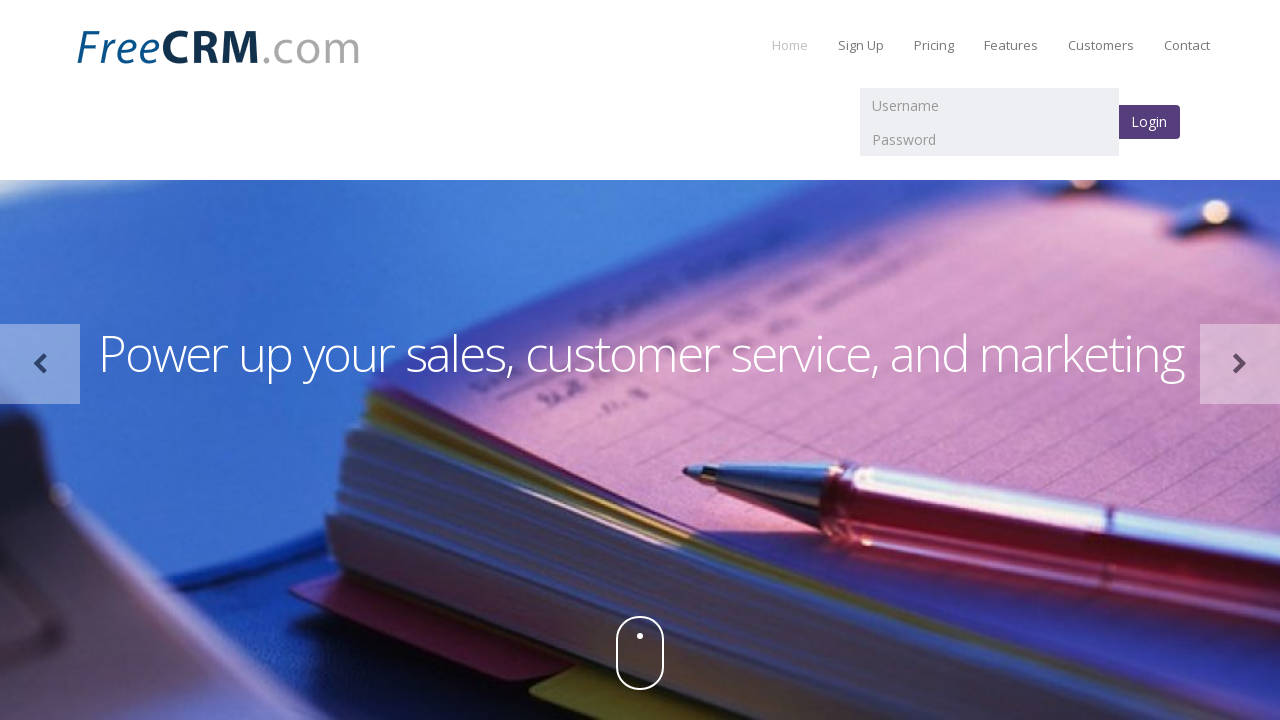